Tests checkbox functionality on a practice automation site by clicking a checkbox, verifying it becomes selected, clicking again, and verifying it becomes deselected. Also counts the total number of checkboxes on the page.

Starting URL: https://rahulshettyacademy.com/AutomationPractice/

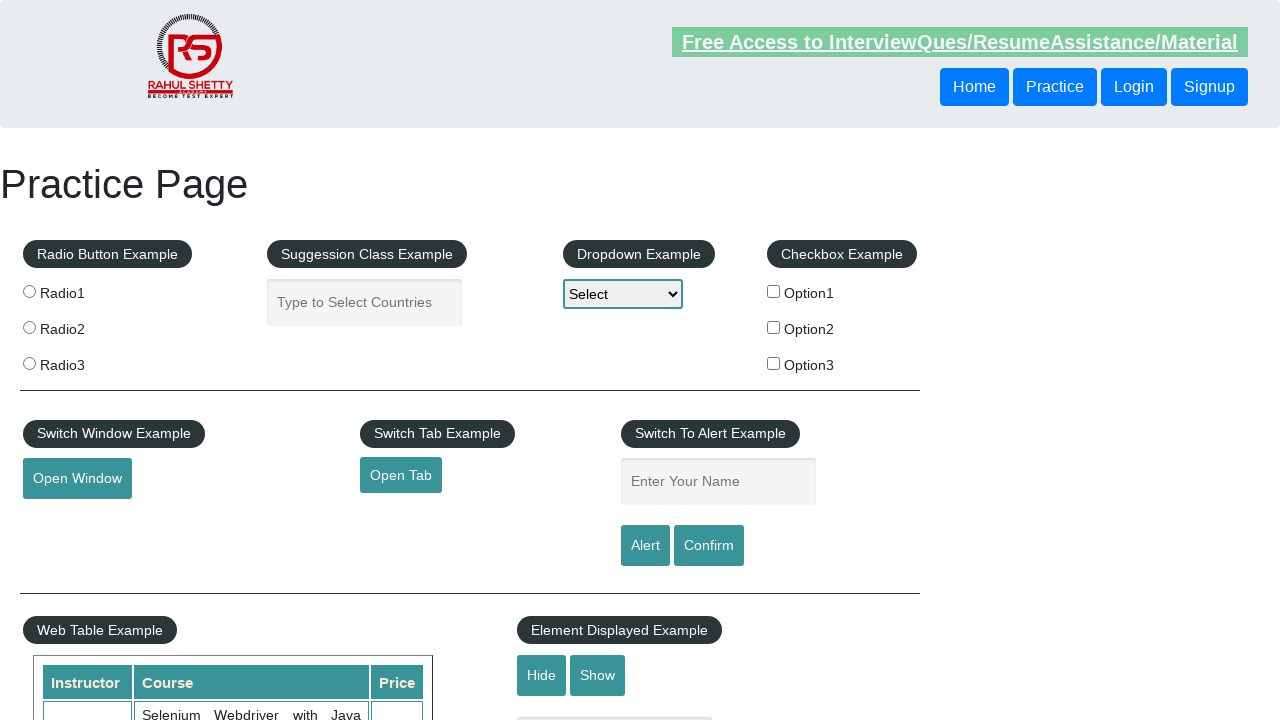

Waited for page to load (2000ms)
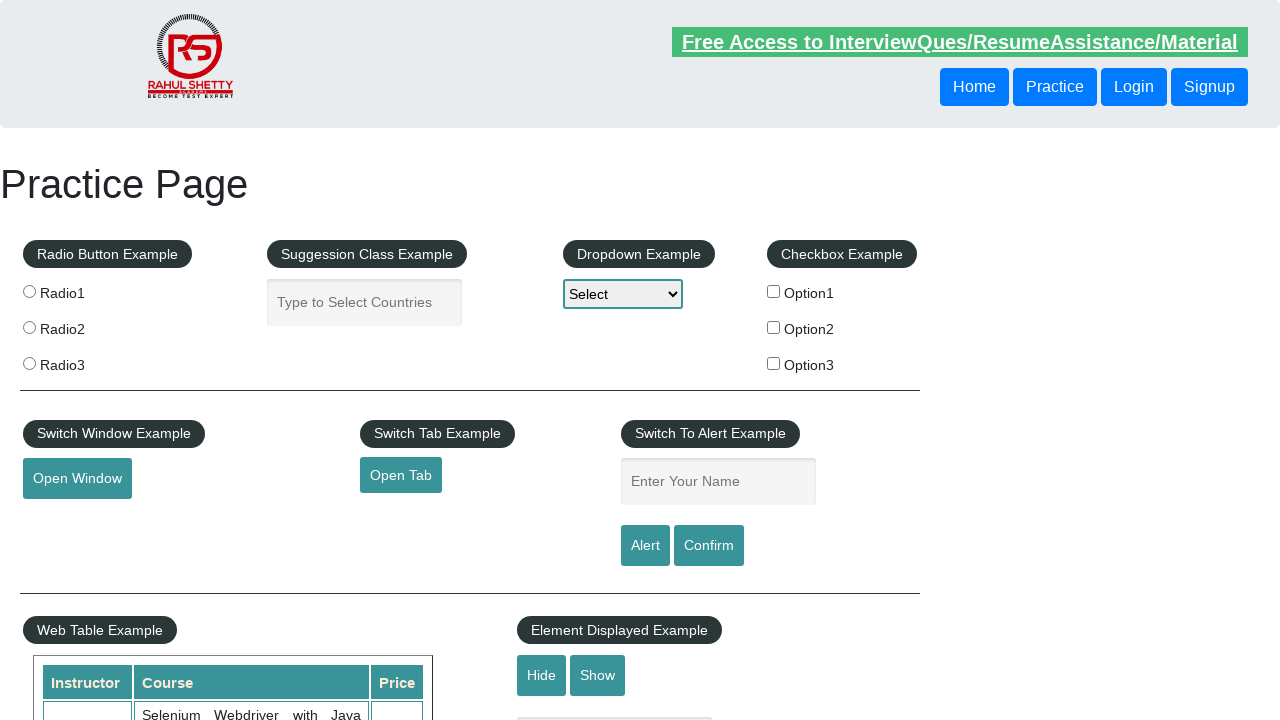

Clicked first checkbox (#checkBoxOption1) at (774, 291) on #checkBoxOption1
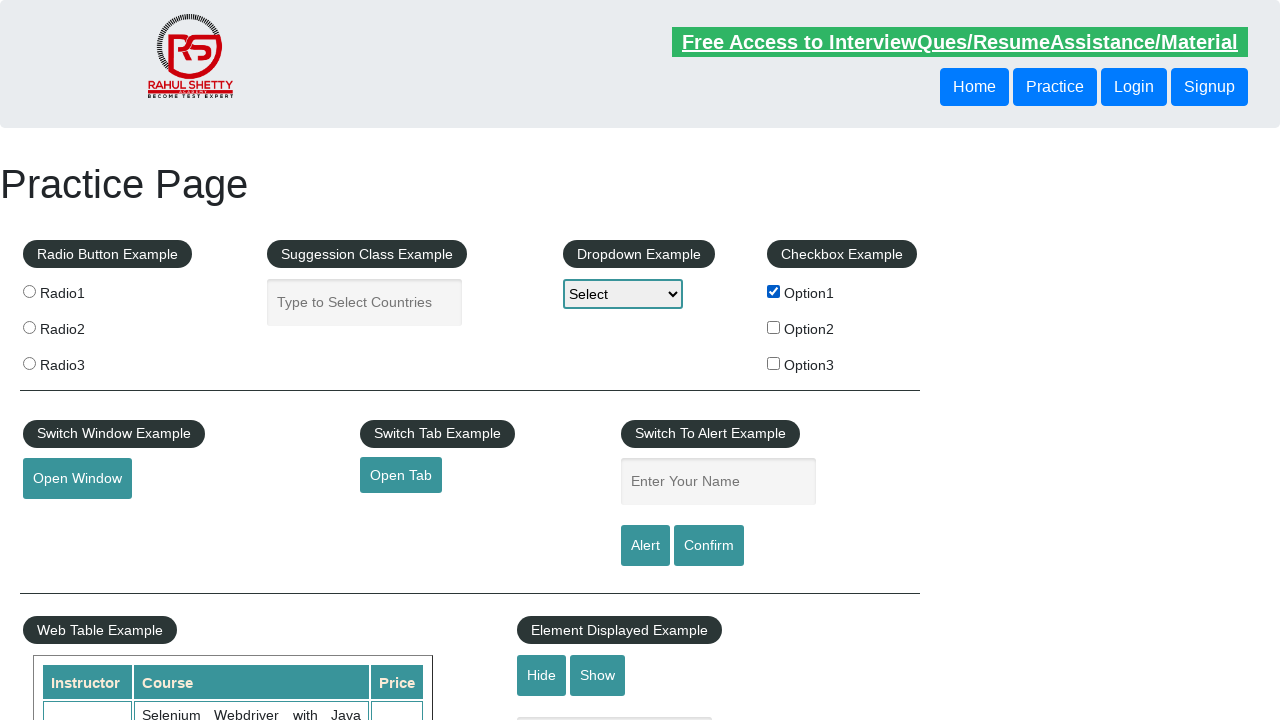

Verified first checkbox is selected
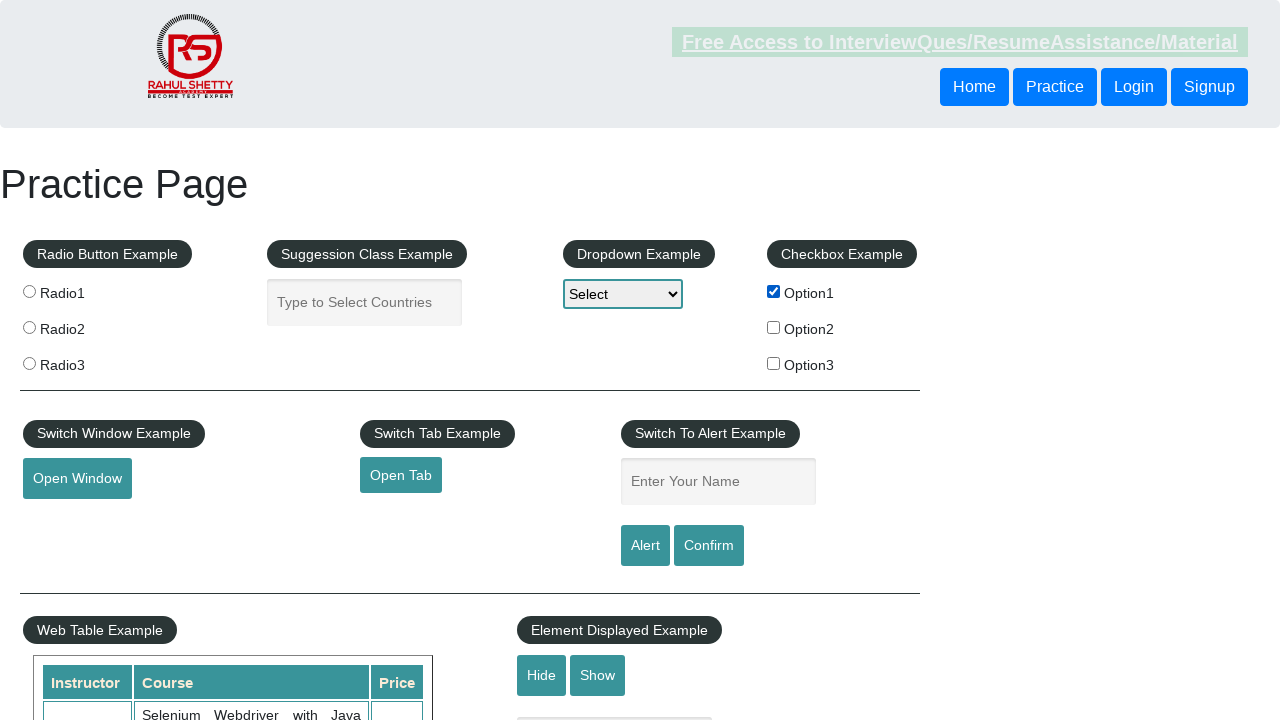

Clicked first checkbox again to uncheck it at (774, 291) on #checkBoxOption1
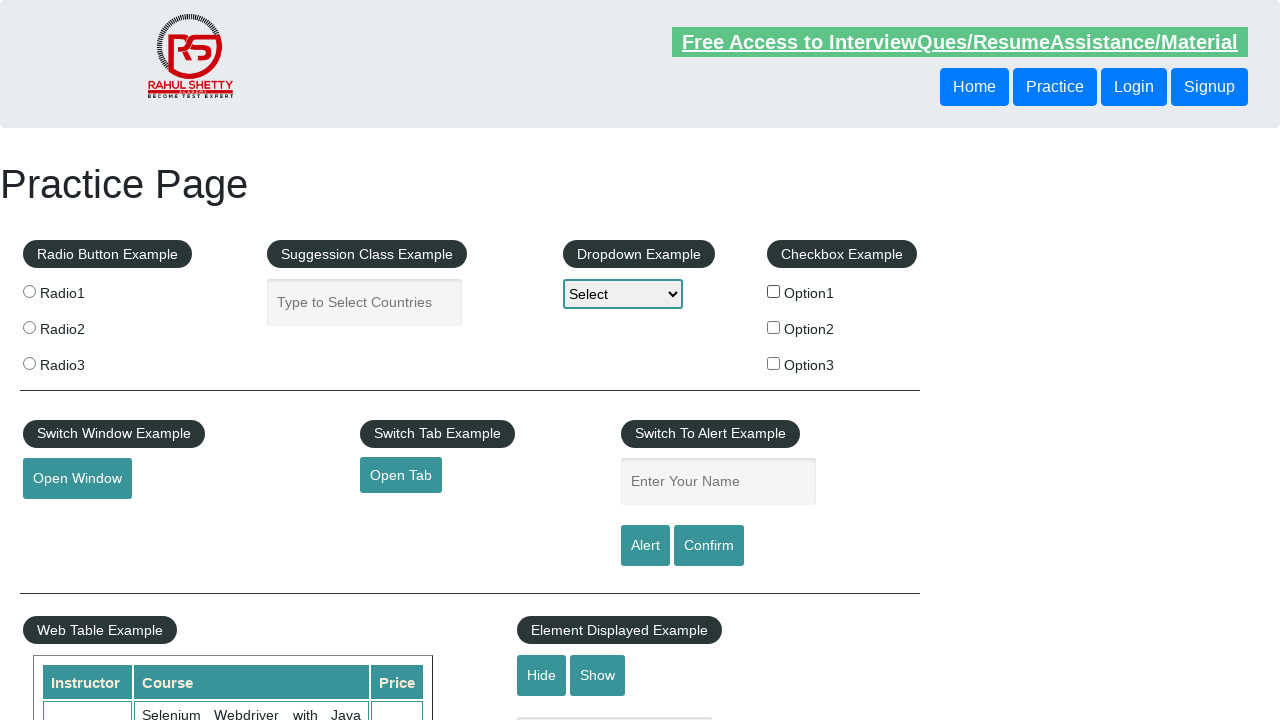

Verified first checkbox is deselected
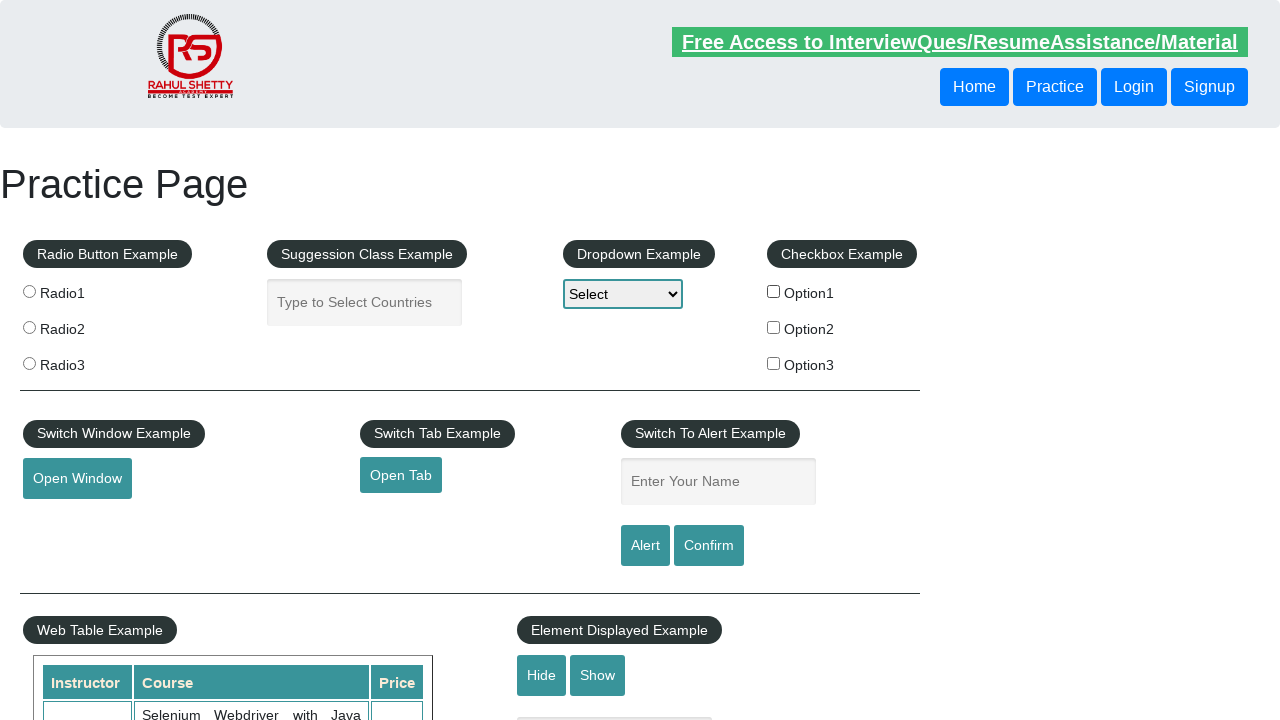

Counted all checkboxes on page: 3 found
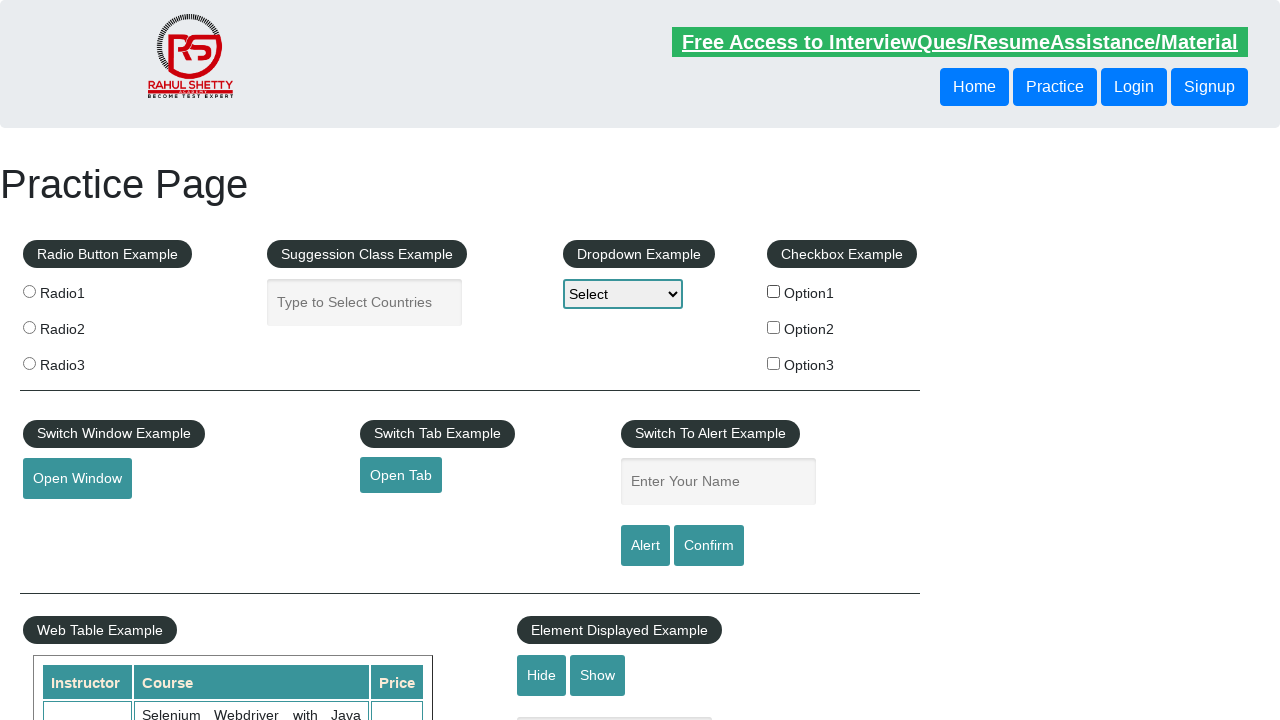

Printed checkbox count: 3
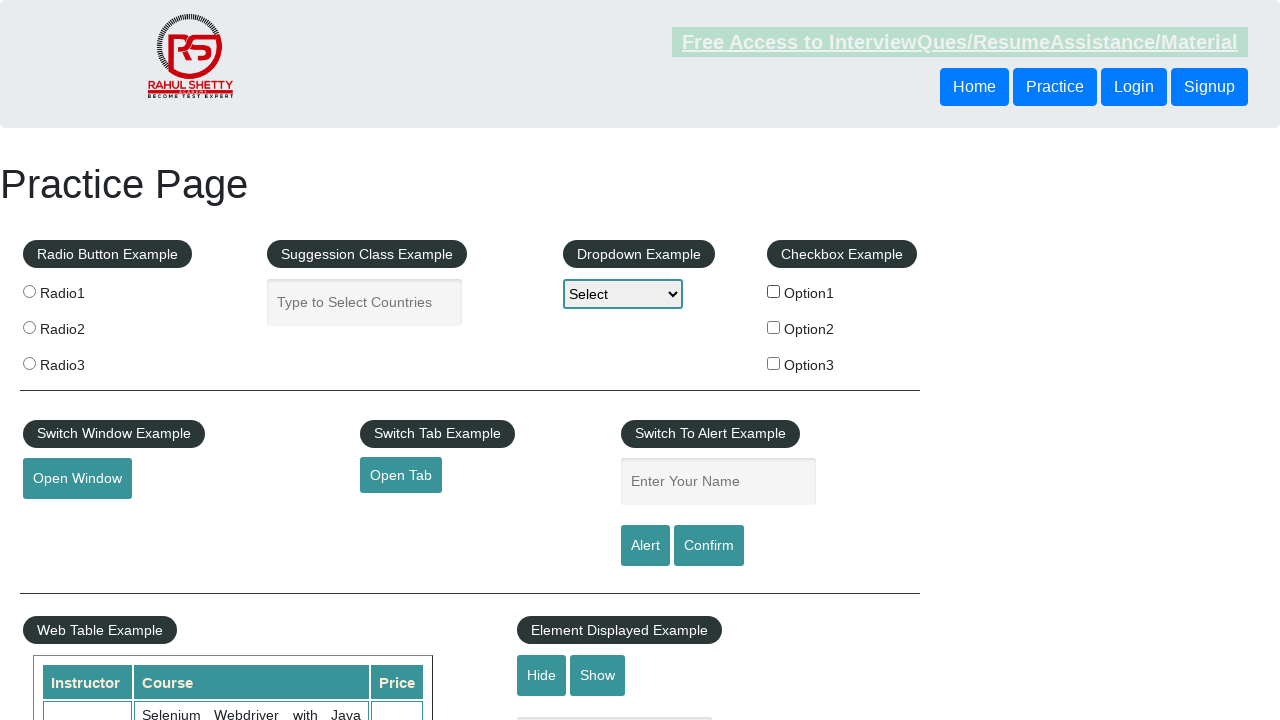

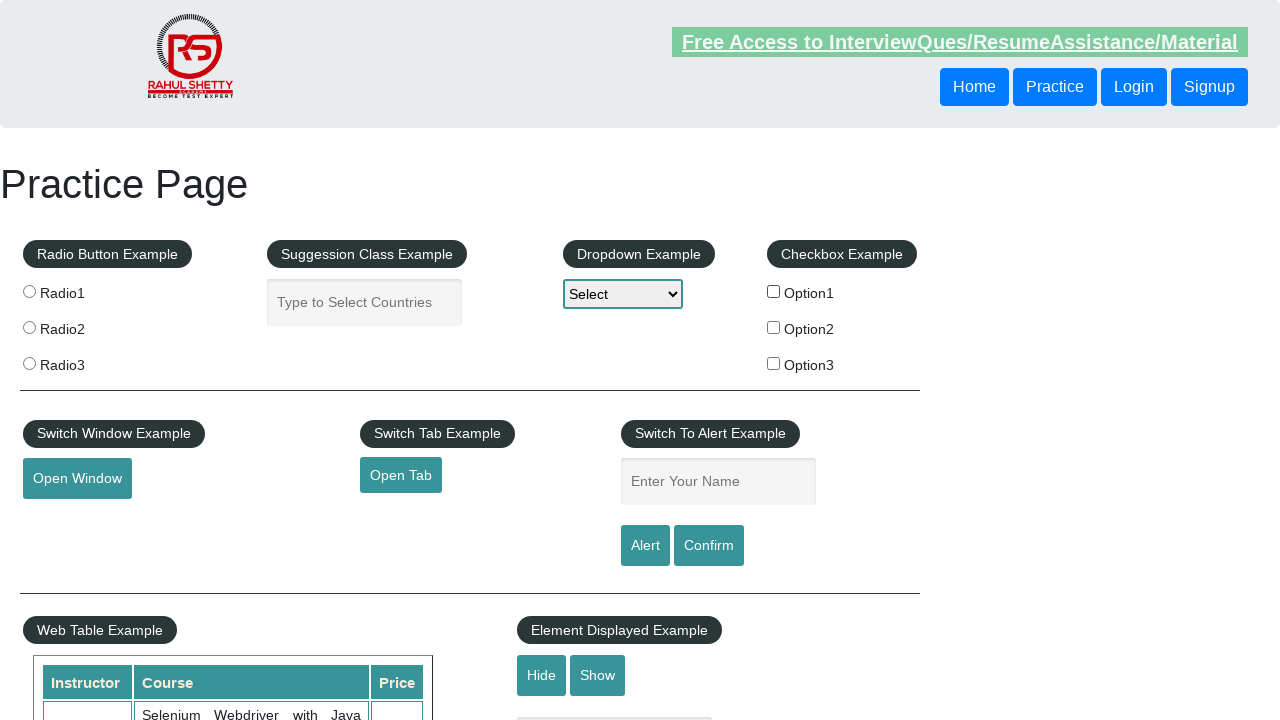